Tests form validation by submitting without email and verifying the form requires email field

Starting URL: https://suninjuly.github.io/registration1.html

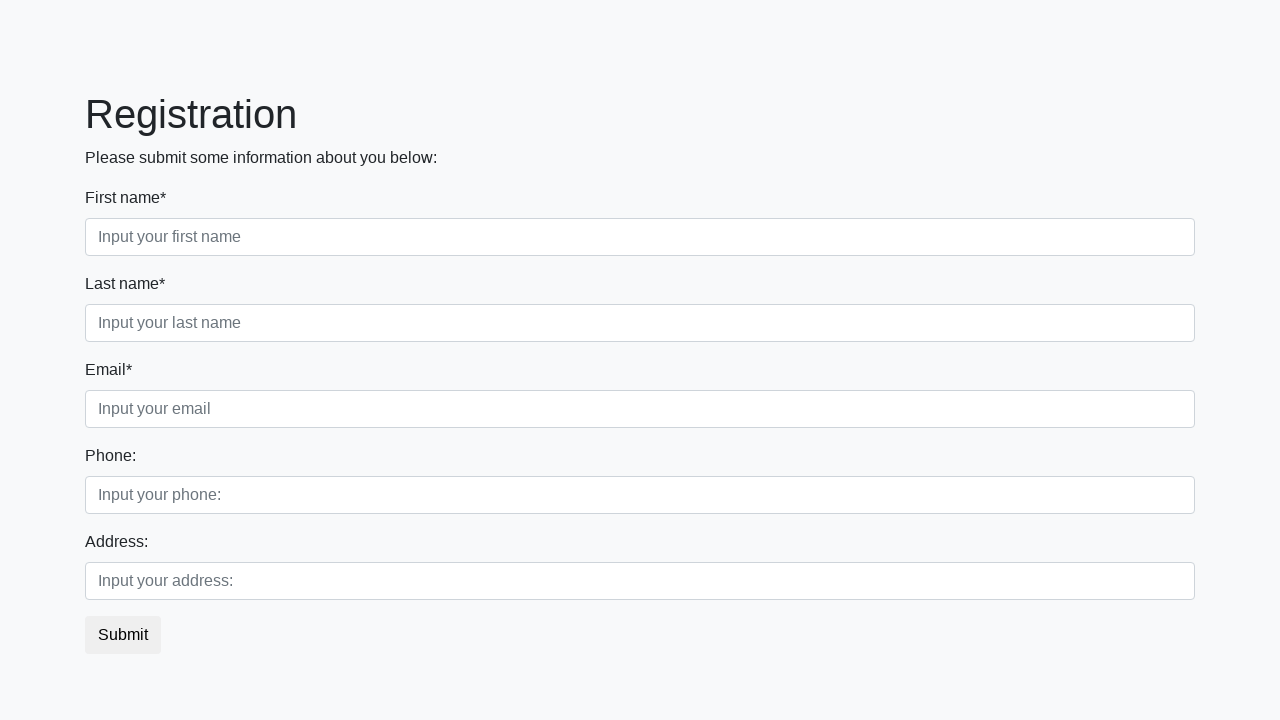

Filled first name field with 'Sarah' on [placeholder='Input your first name']
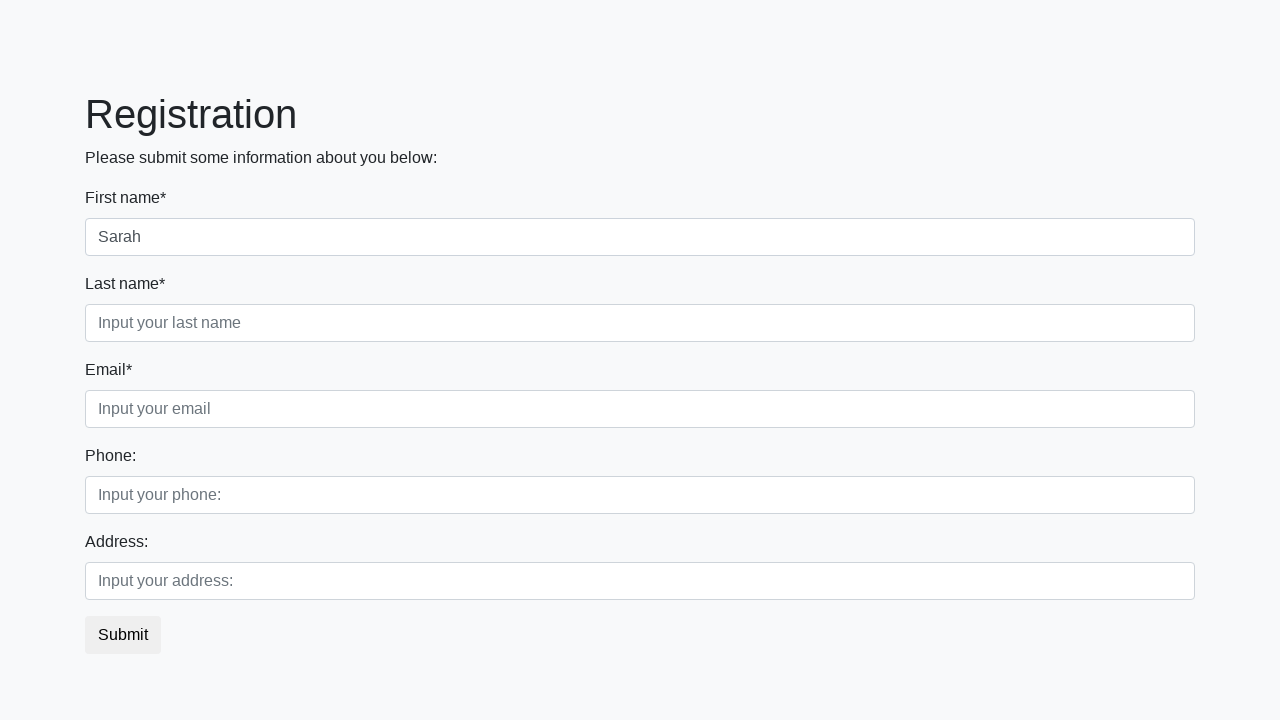

Filled last name field with 'Williams' on [placeholder='Input your last name']
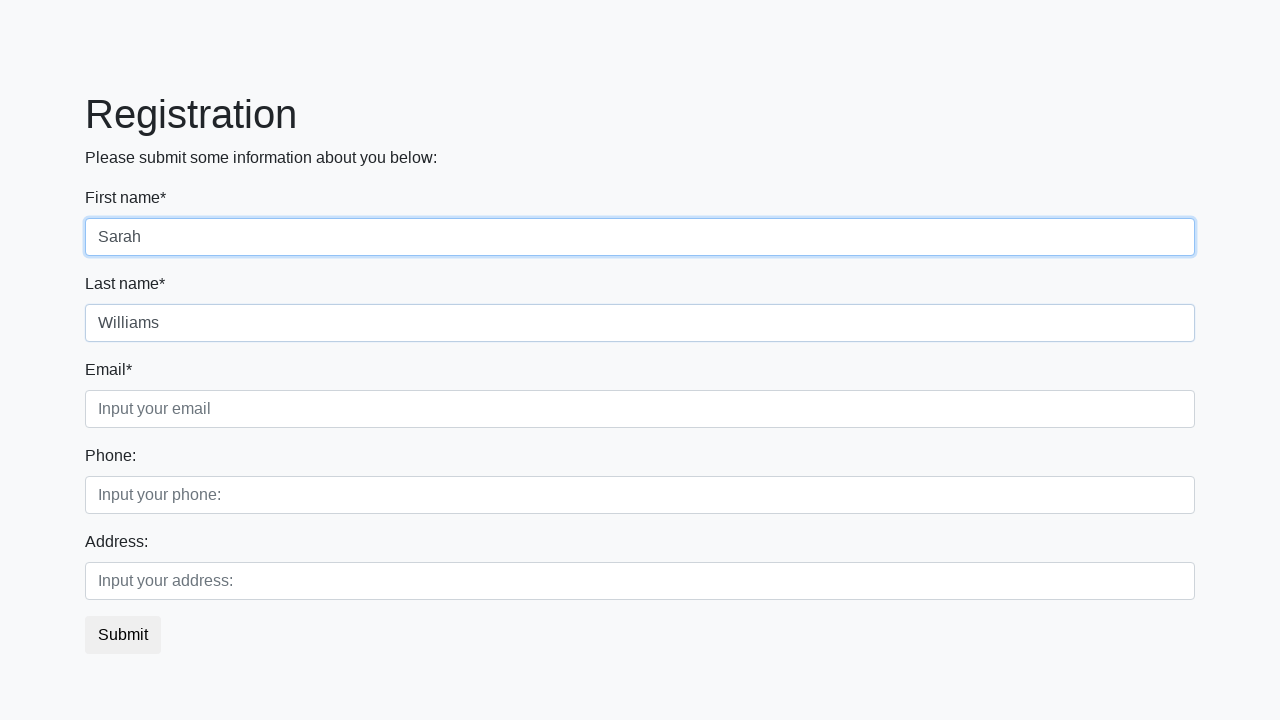

Clicked submit button without email - should trigger validation error at (123, 635) on [type='submit']
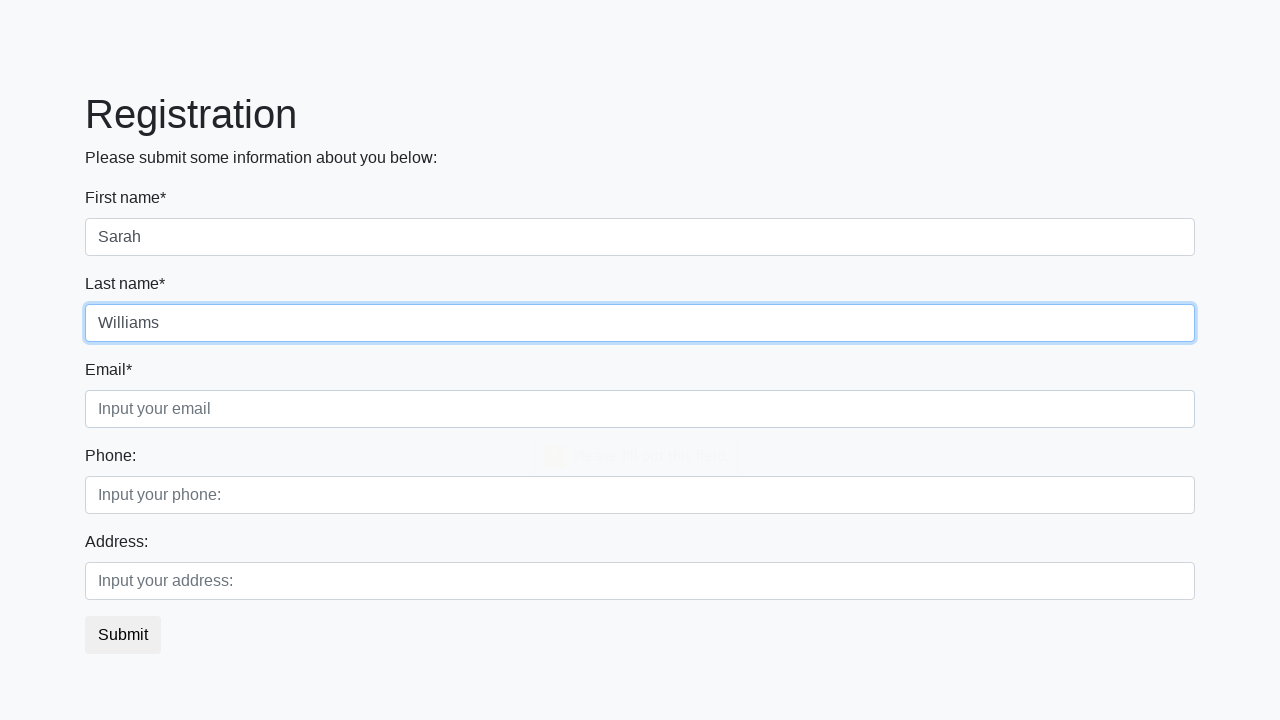

Verified form is still present - email field is visible, confirming validation prevented submission
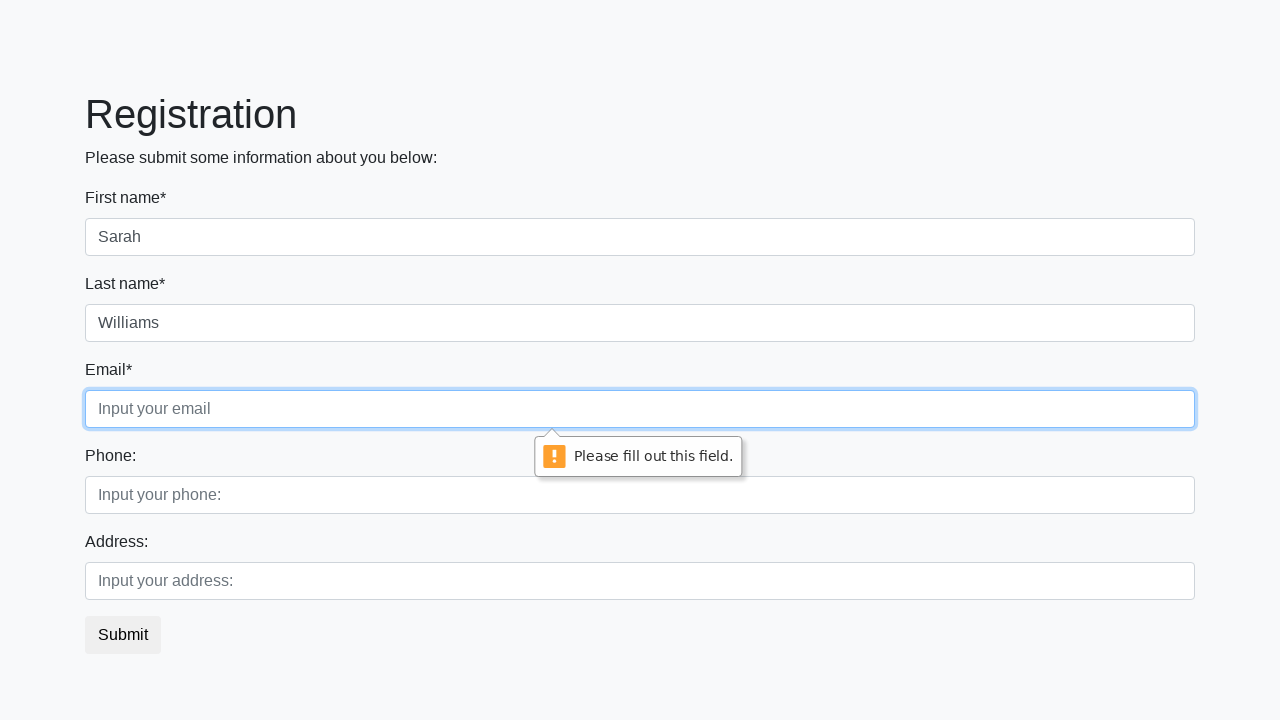

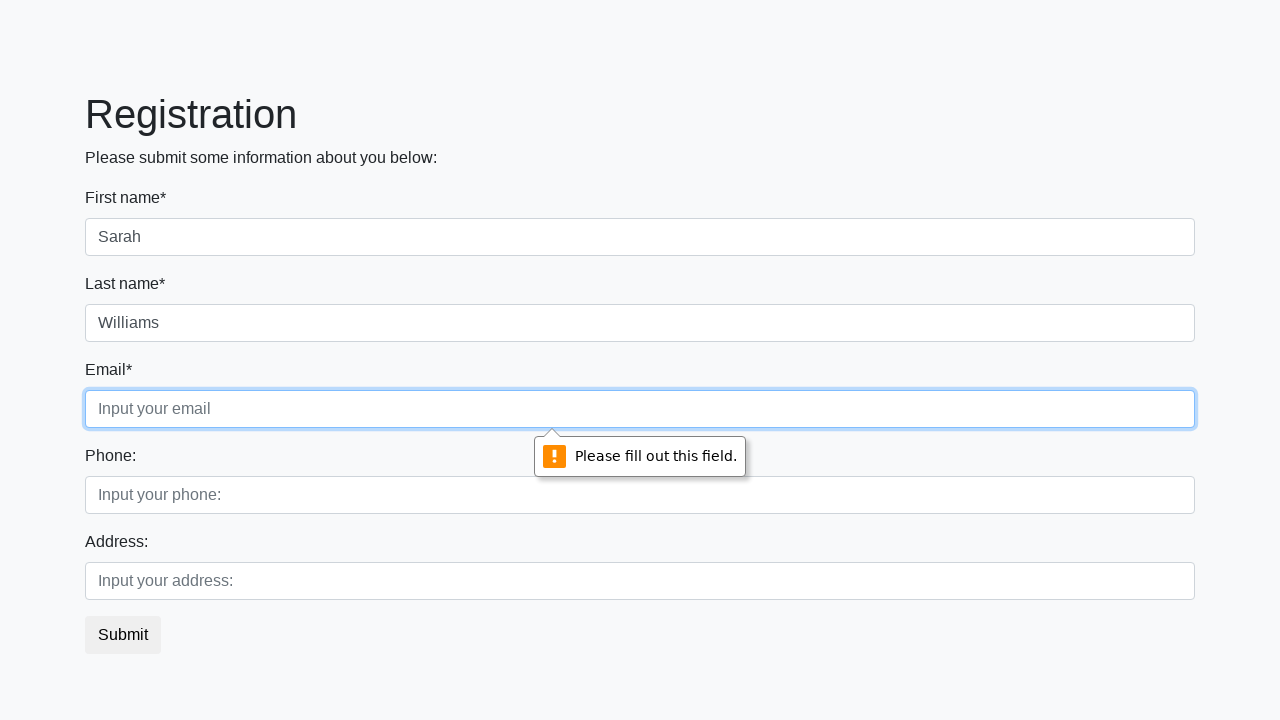